Tests notification messages by clicking the link repeatedly until an "Action successful" notification appears, closing unsuccessful notifications along the way.

Starting URL: https://the-internet.herokuapp.com/

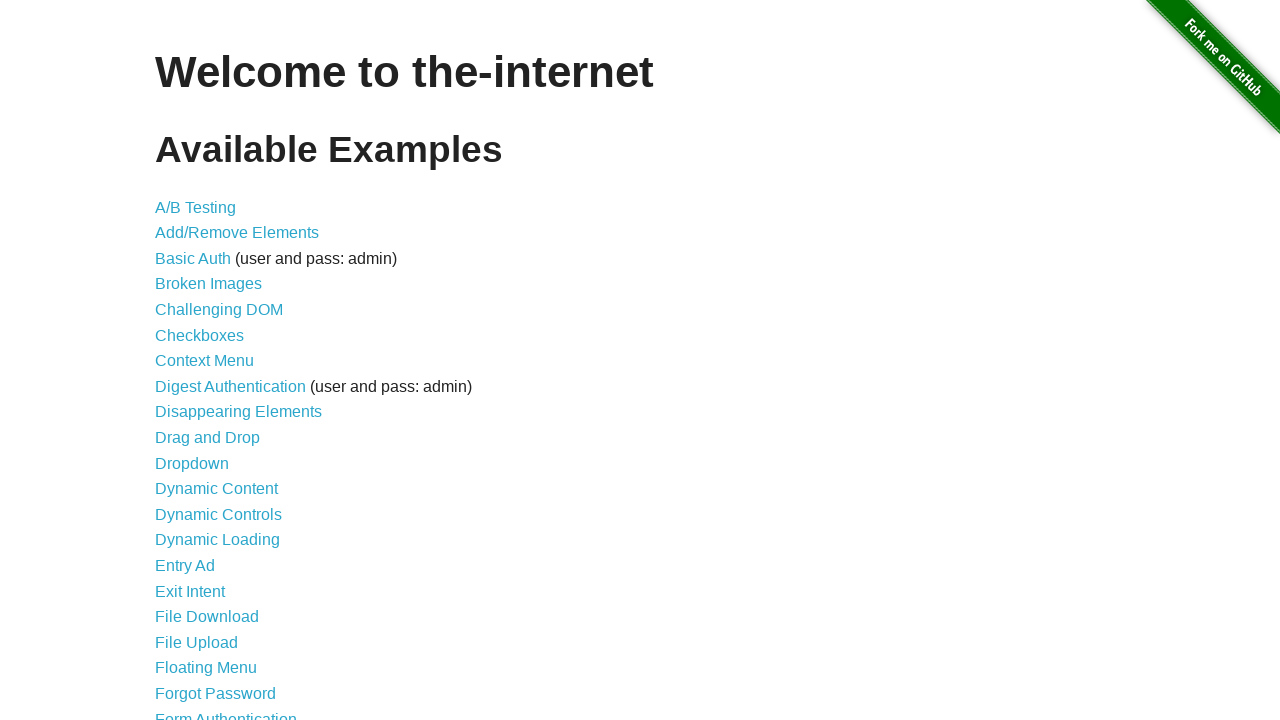

Clicked on Notification Message link at (234, 420) on xpath=//a[@href='/notification_message']
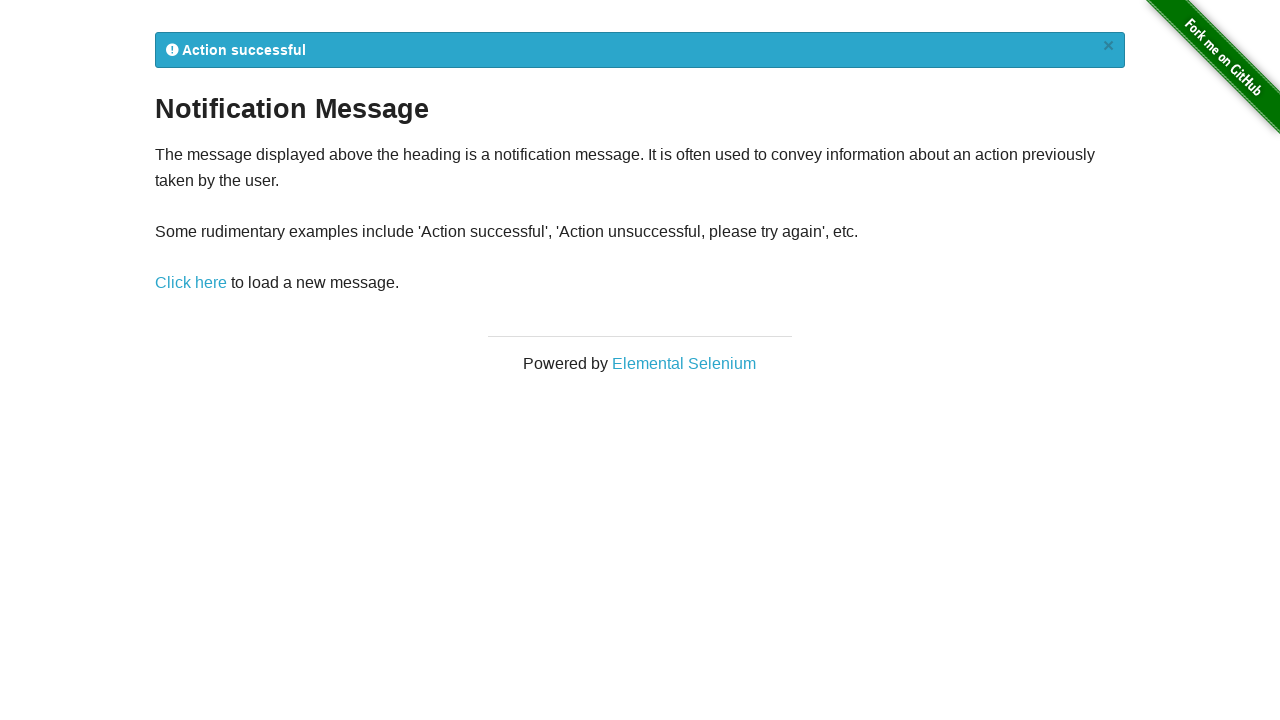

Clicked 'Click here' link (attempt 1) at (191, 283) on xpath=//a[text()='Click here']
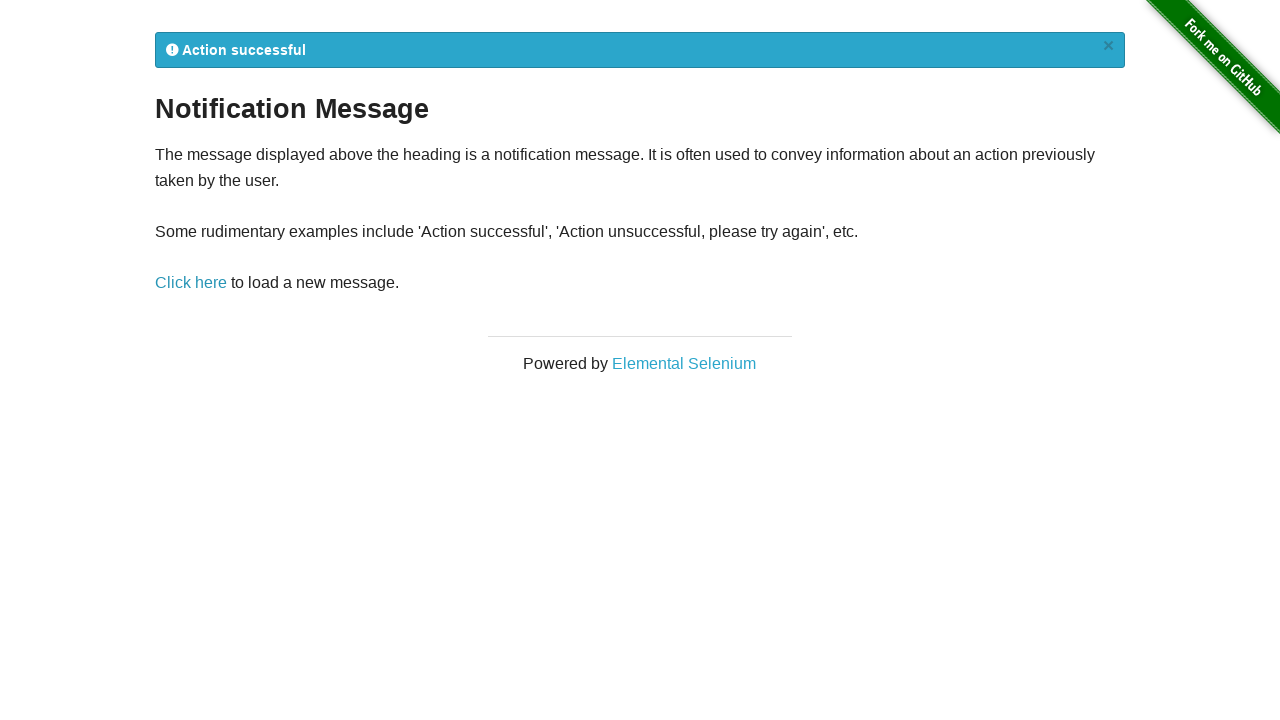

Notification message appeared
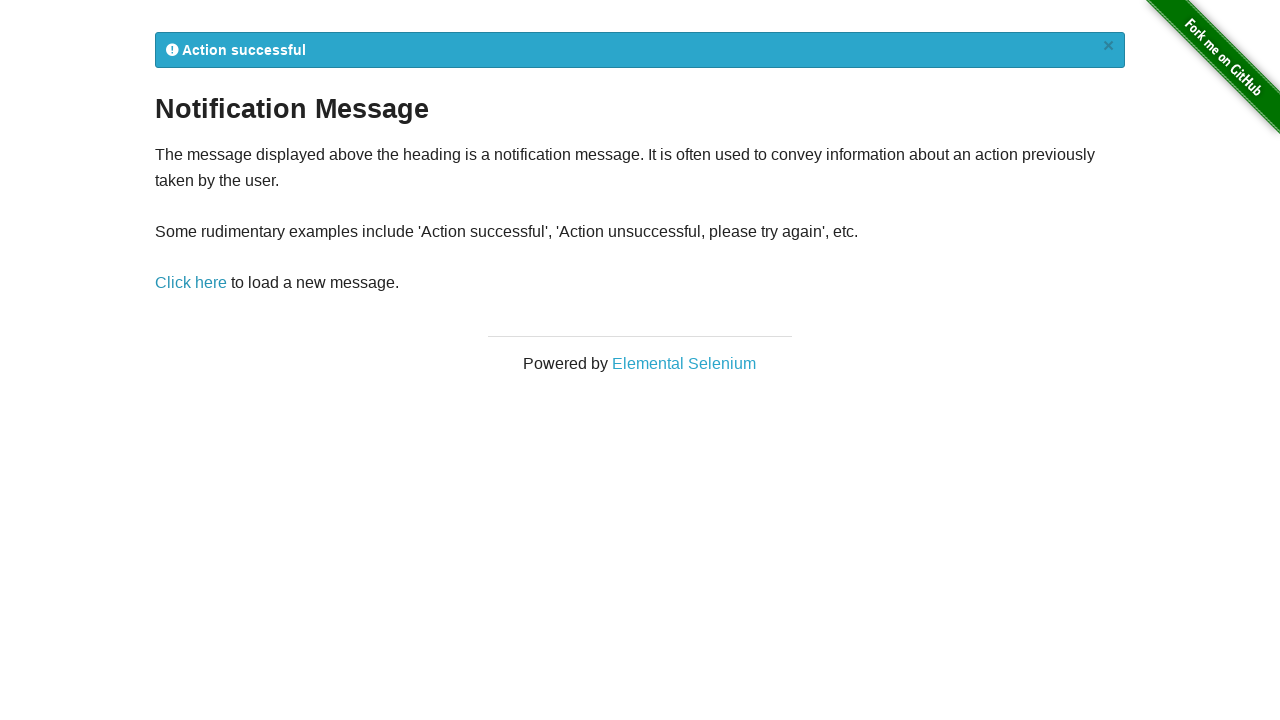

Read notification message: '
            Action successful
            ×
          '
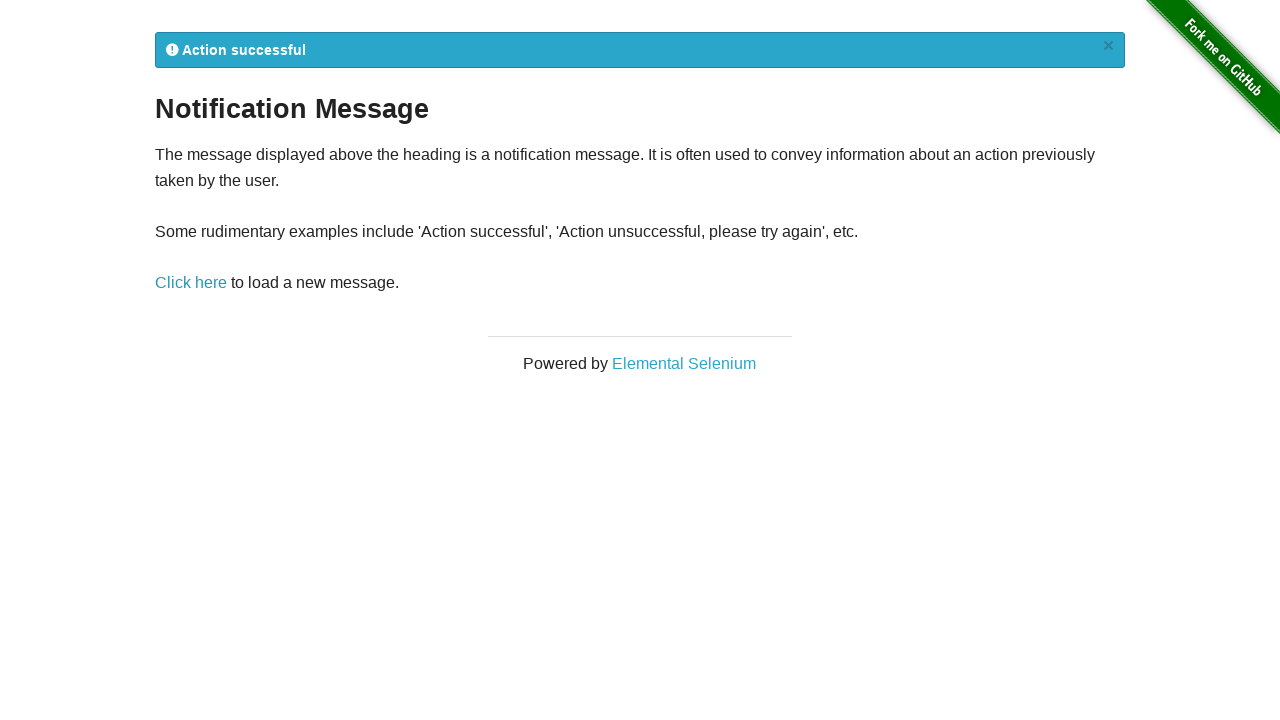

Success notification found - test complete
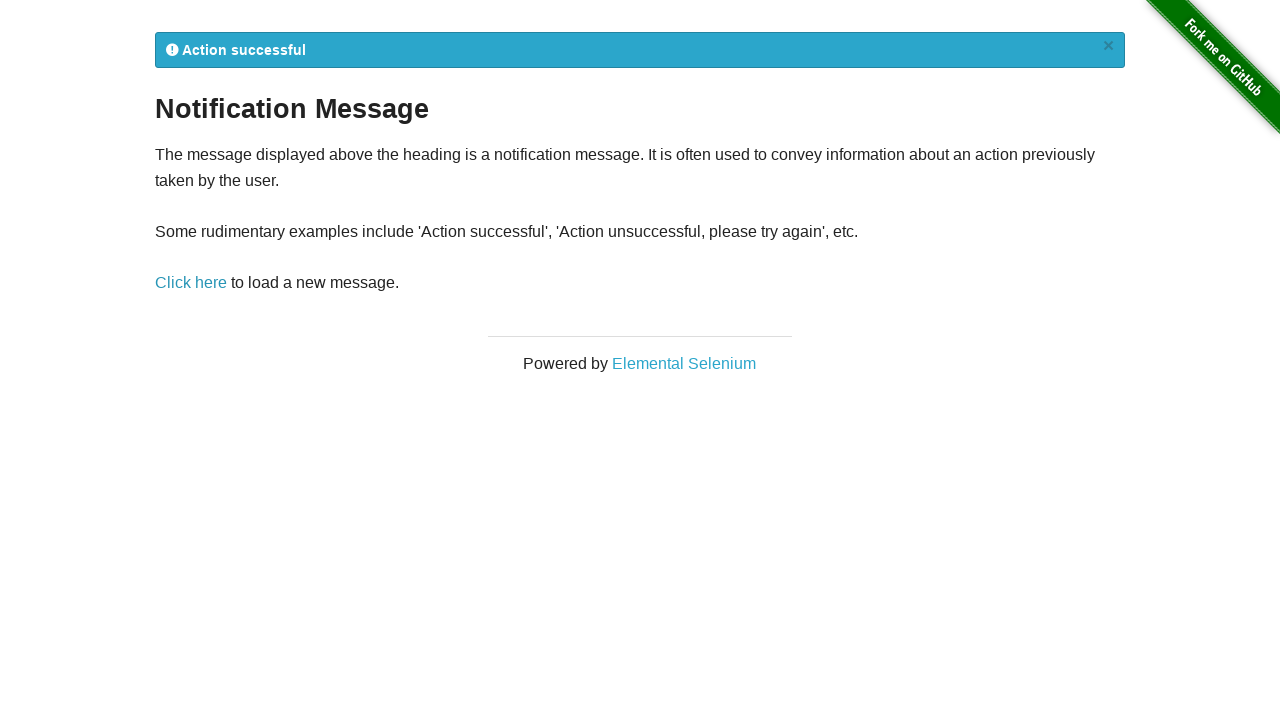

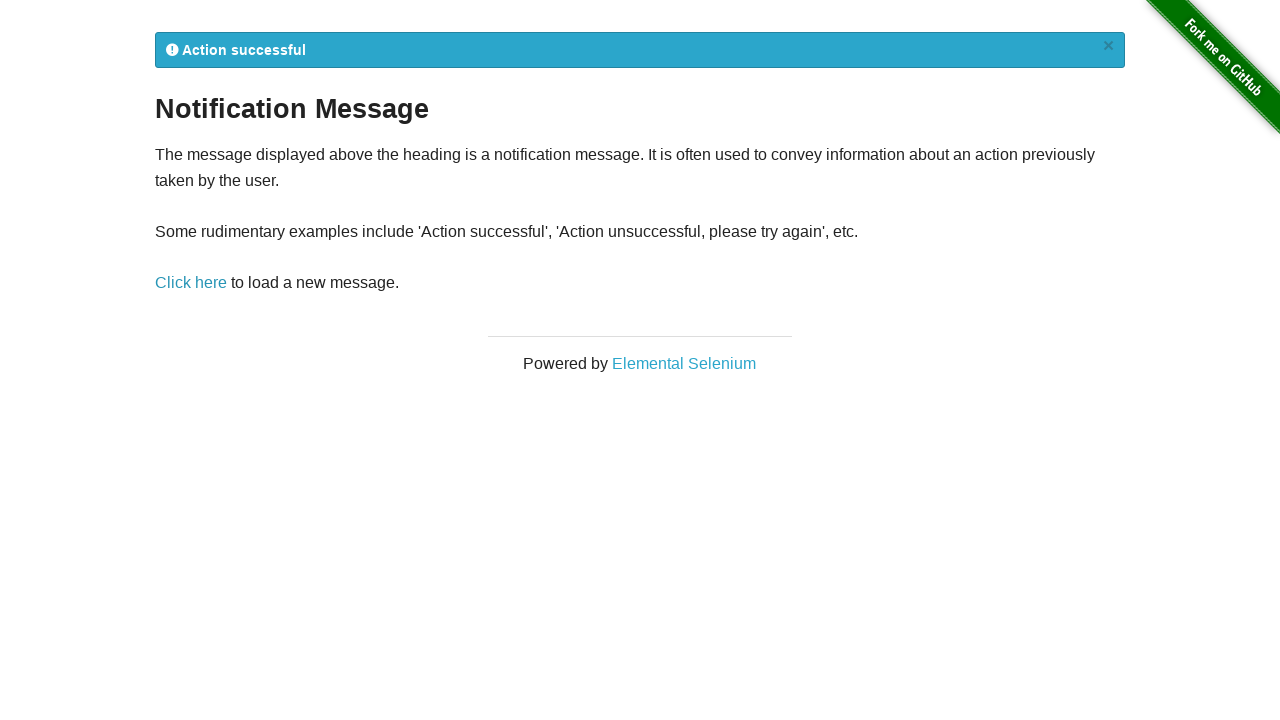